Tests hover functionality on the Playwright documentation site by hovering over the Node.js navbar item and clicking on Python option

Starting URL: https://playwright.dev/

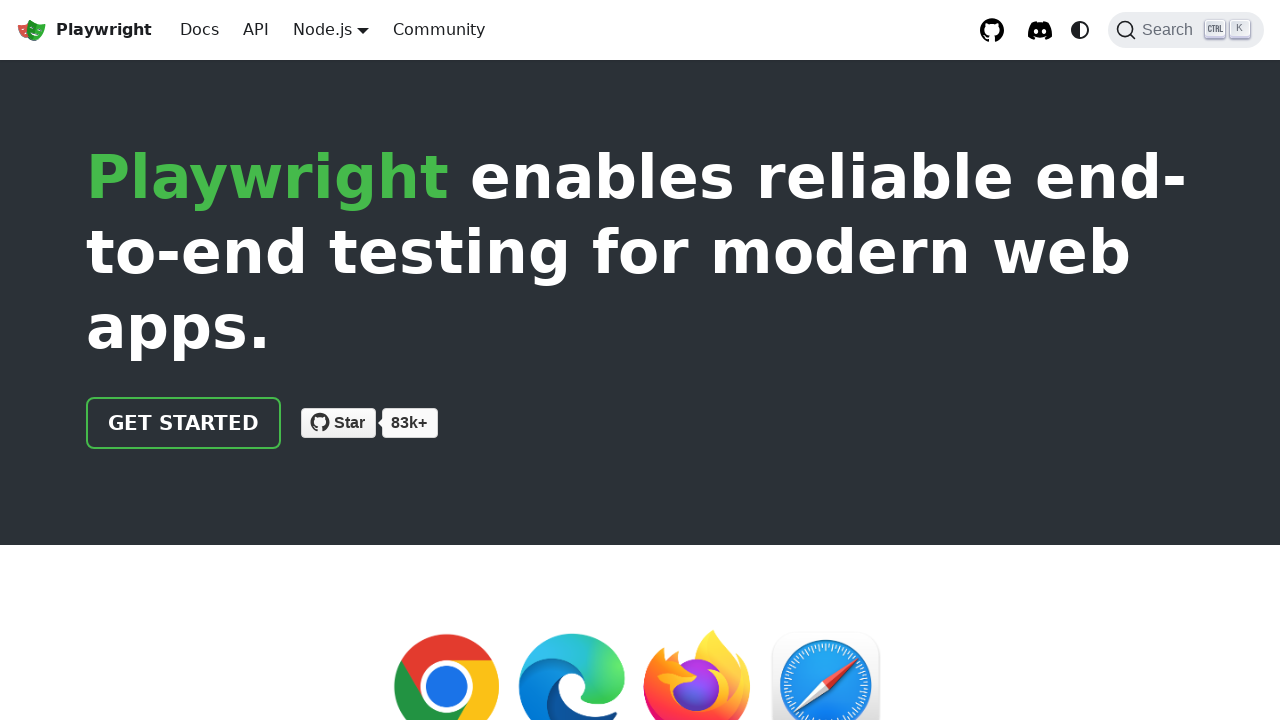

Hovered over Node.js navbar item at (331, 30) on .navbar__item >> internal:has-text="Node.js"i
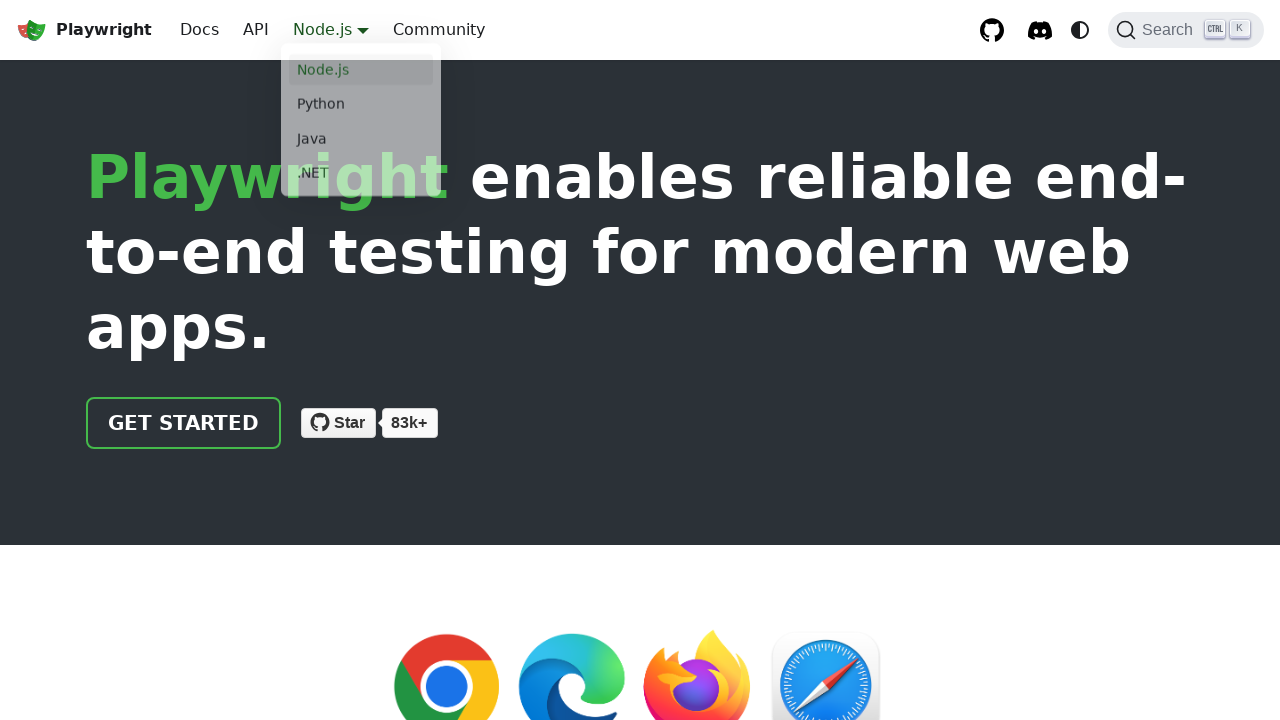

Clicked on Python option at (361, 108) on text="Python"
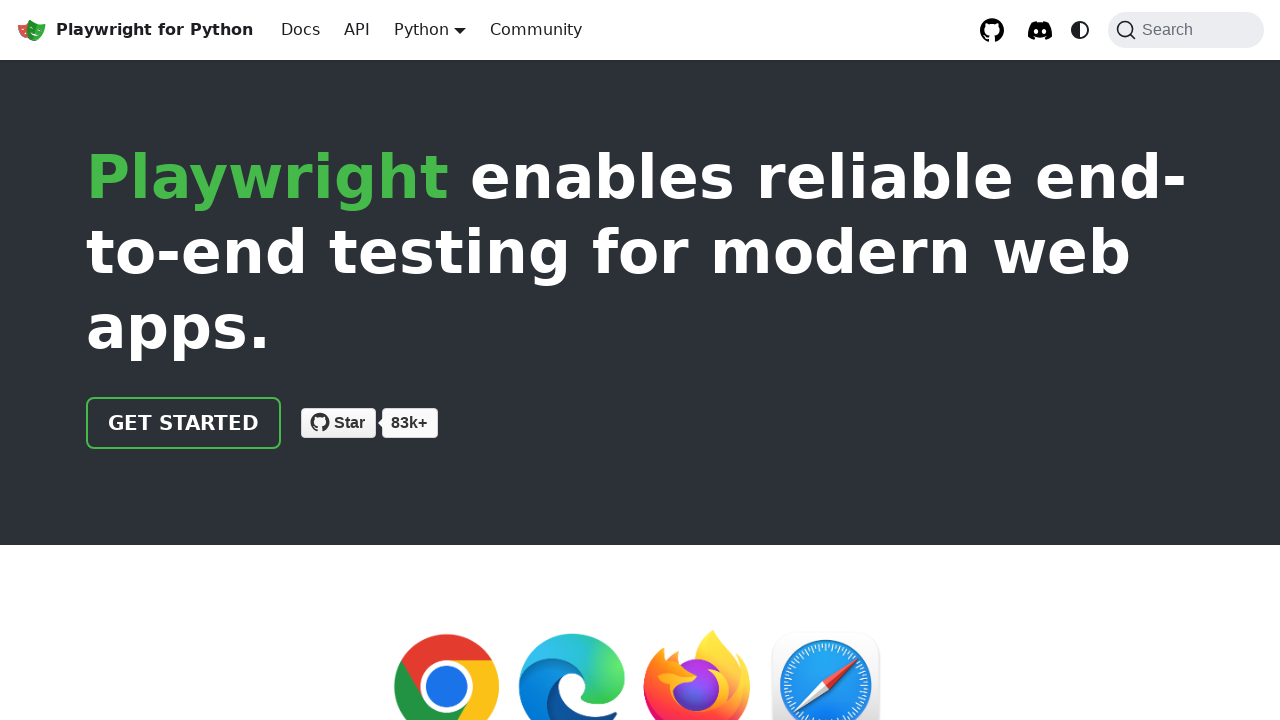

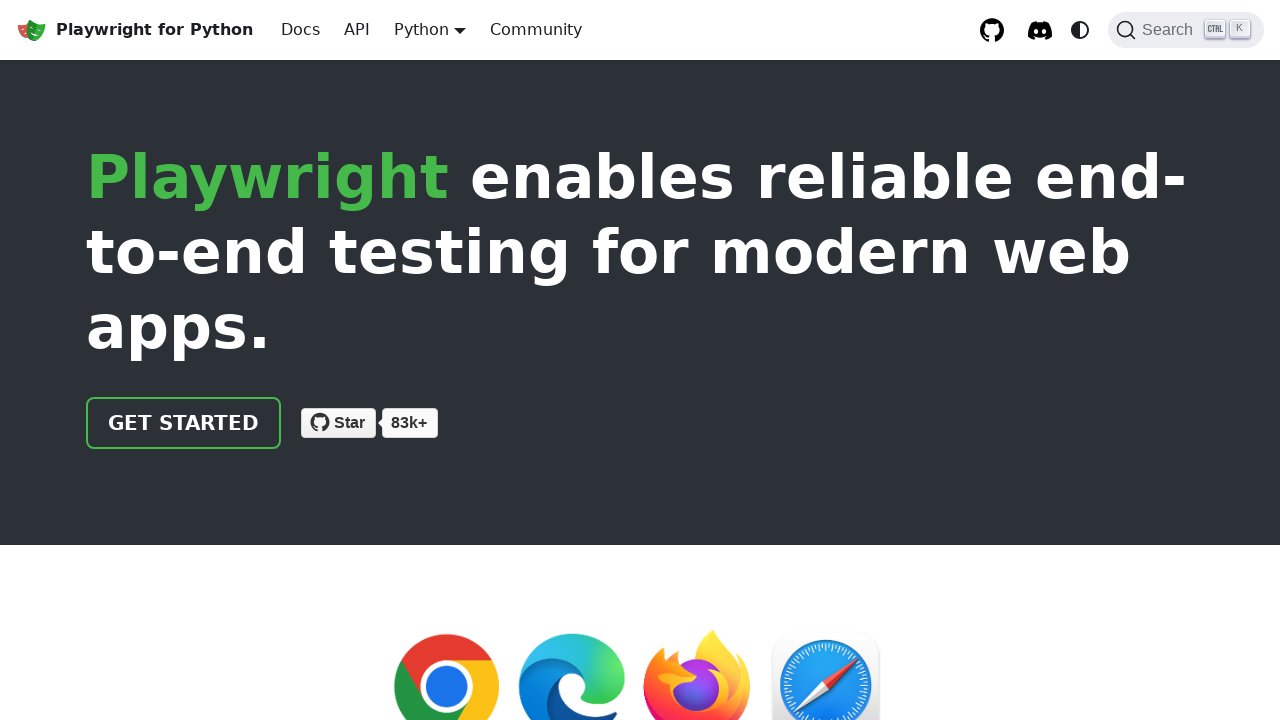